Tests radio button functionality by clicking different radio buttons and verifying the displayed messages

Starting URL: https://www.tutorialspoint.com/selenium/practice/radio-button.php

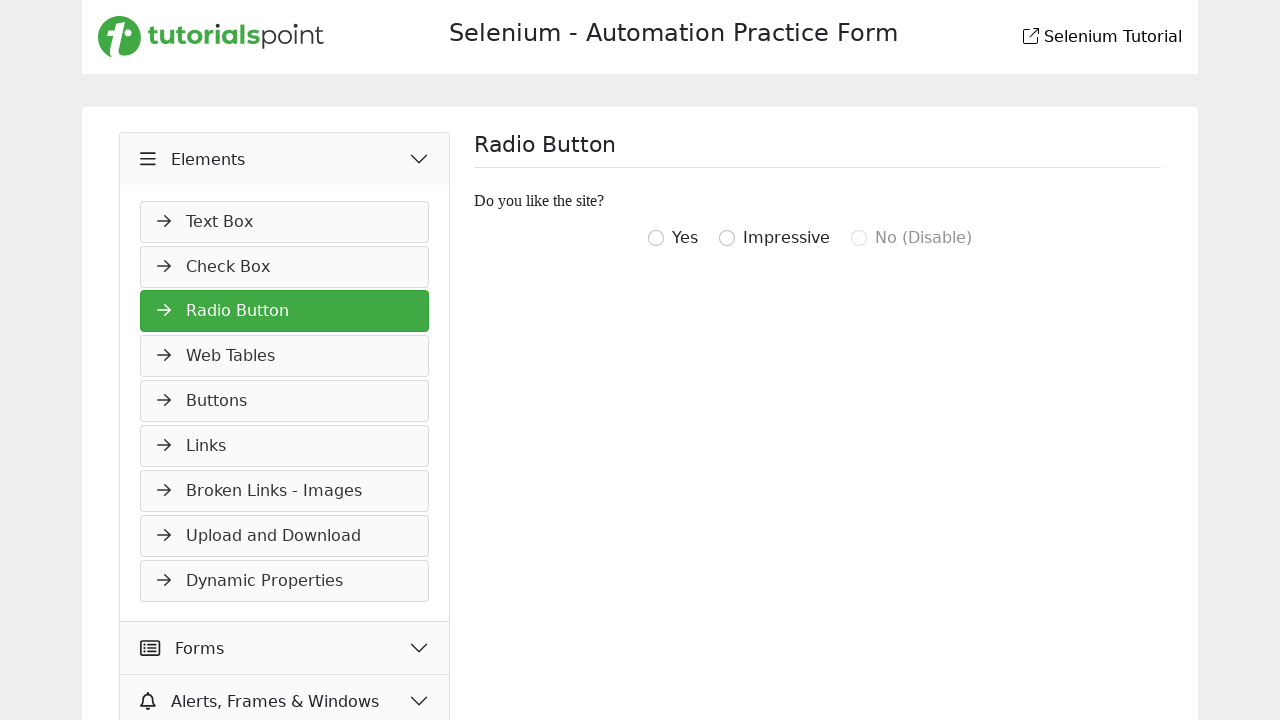

Clicked first radio button (Yes option) at (656, 238) on xpath=//input[@onclick='show2();']
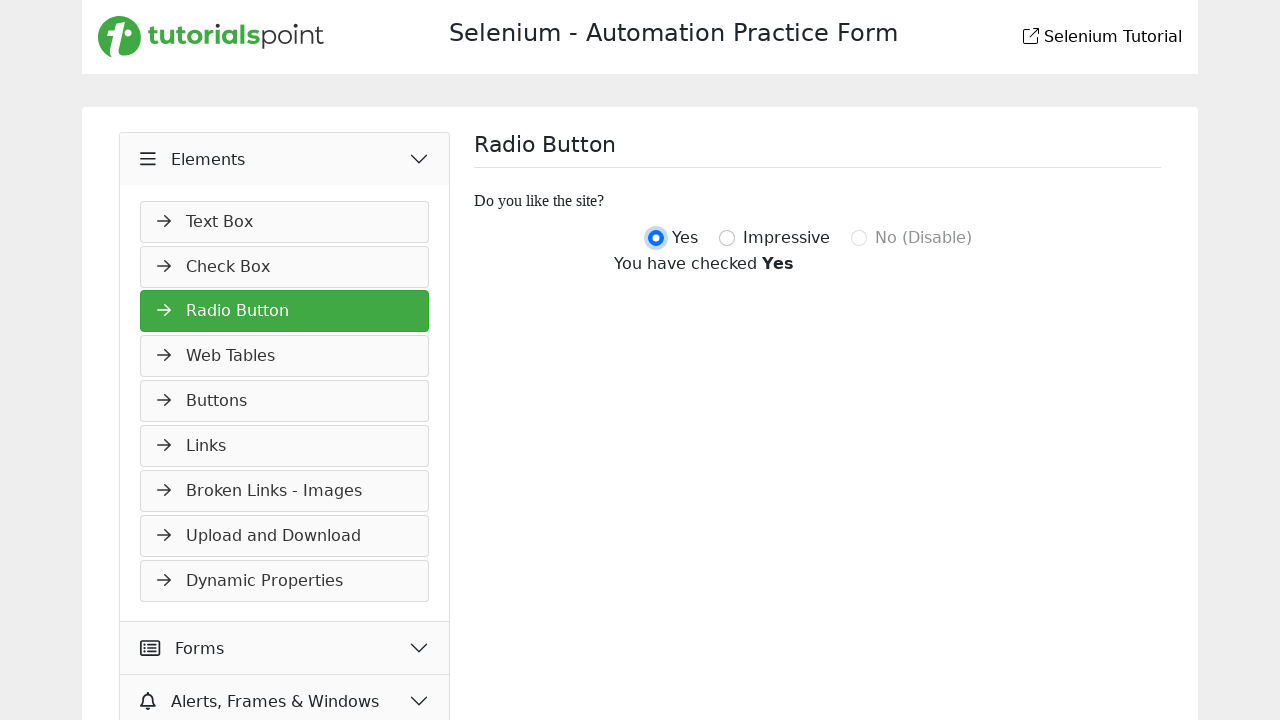

Retrieved displayed text after clicking first radio button: '
							You have checked Yes
						'
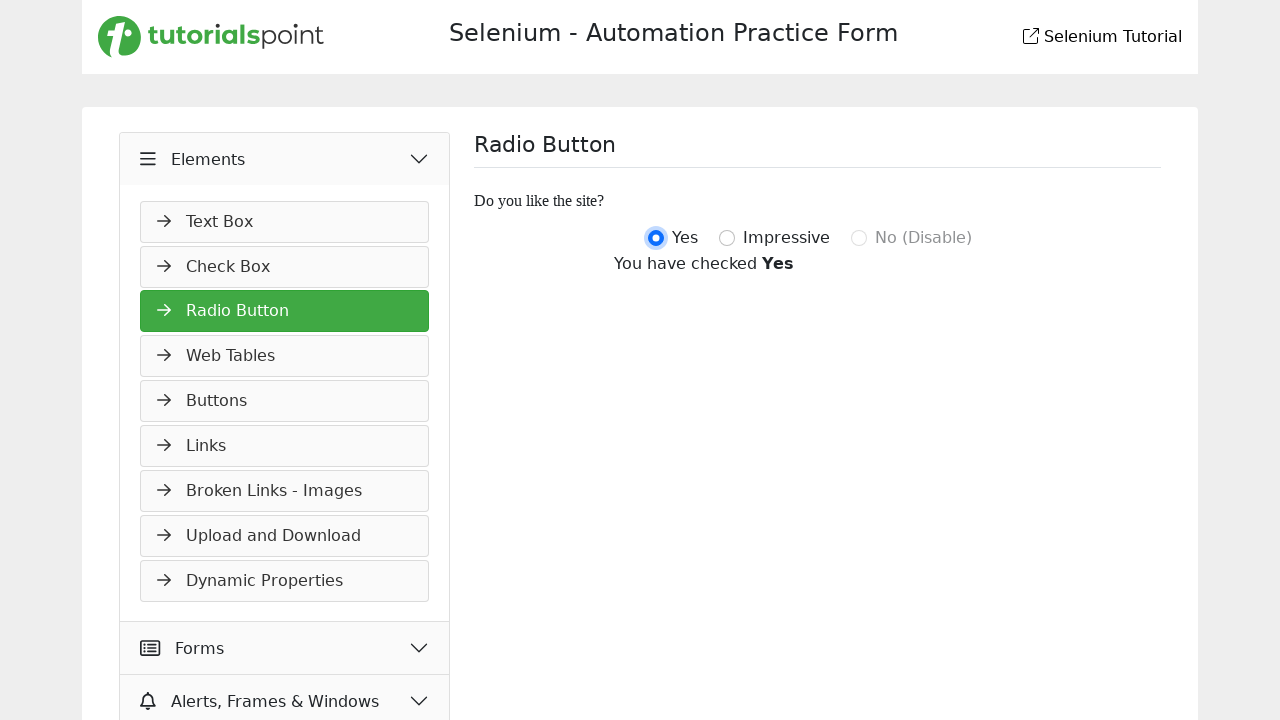

Clicked second radio button (Impressive option) at (727, 238) on xpath=//input[@onclick='show3();']
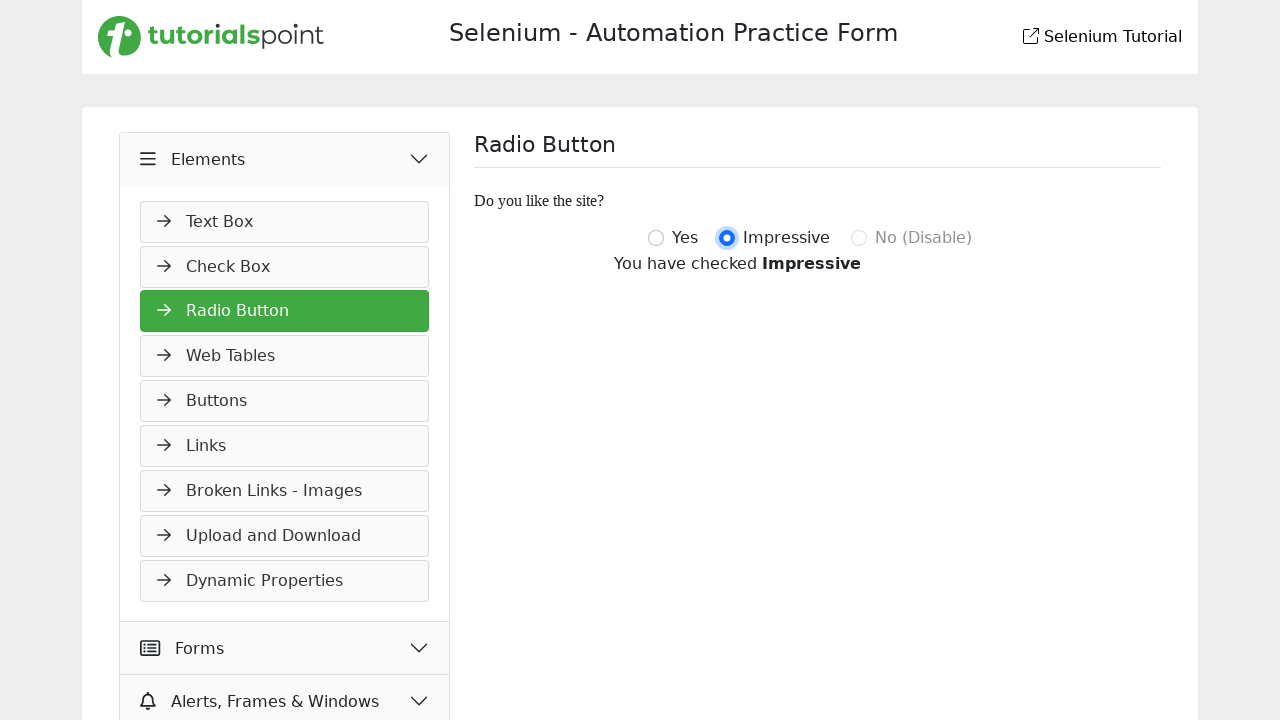

Retrieved displayed text after clicking second radio button: '
							You have checked Impressive
						'
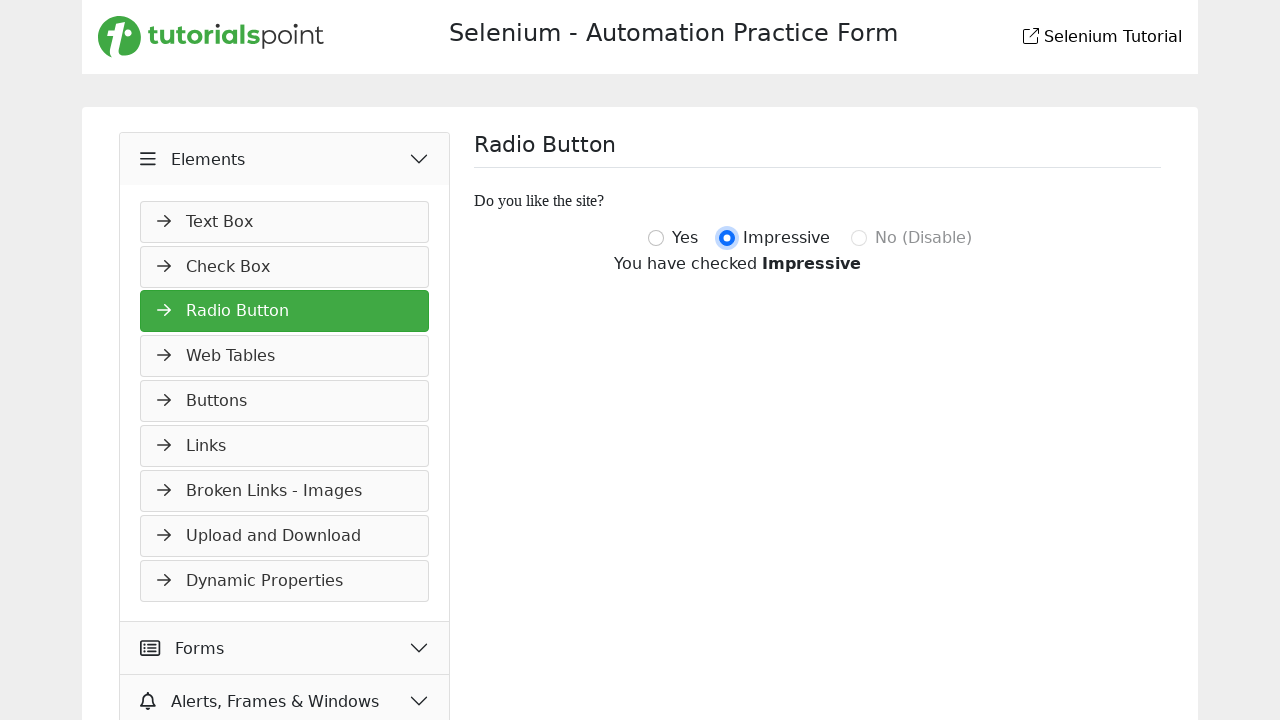

Located third radio button
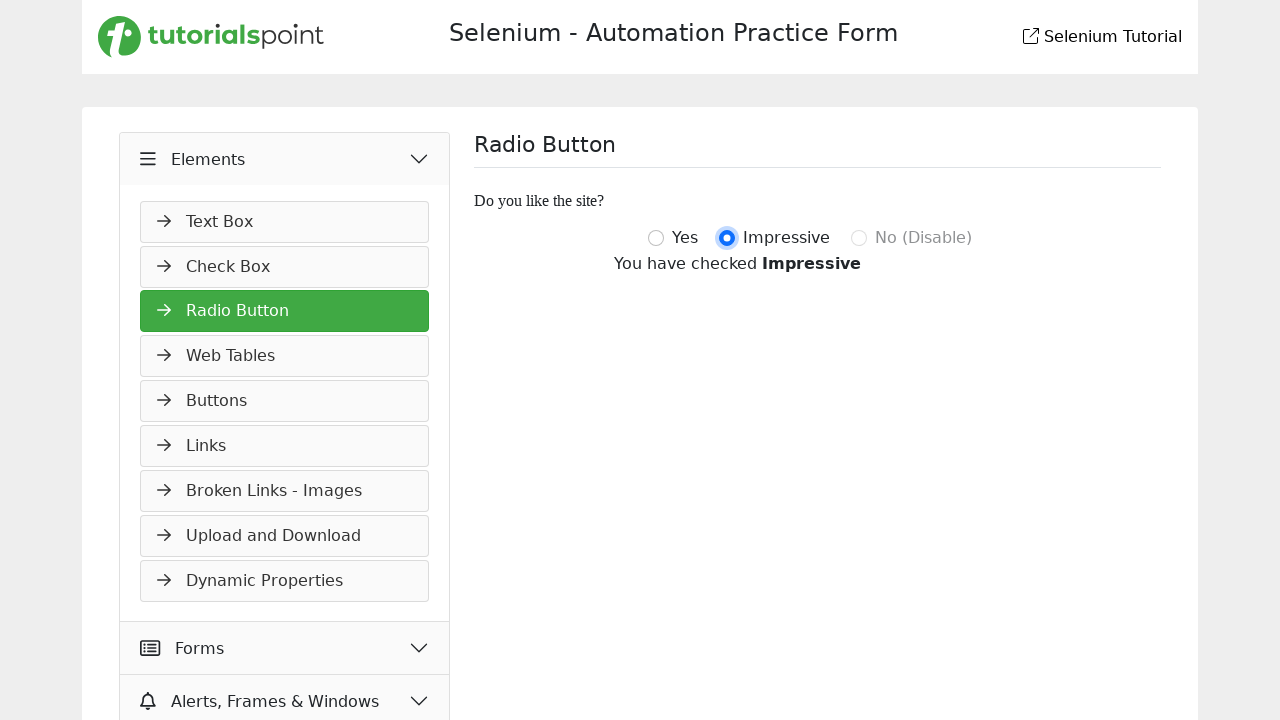

Waited 2 seconds to see the result
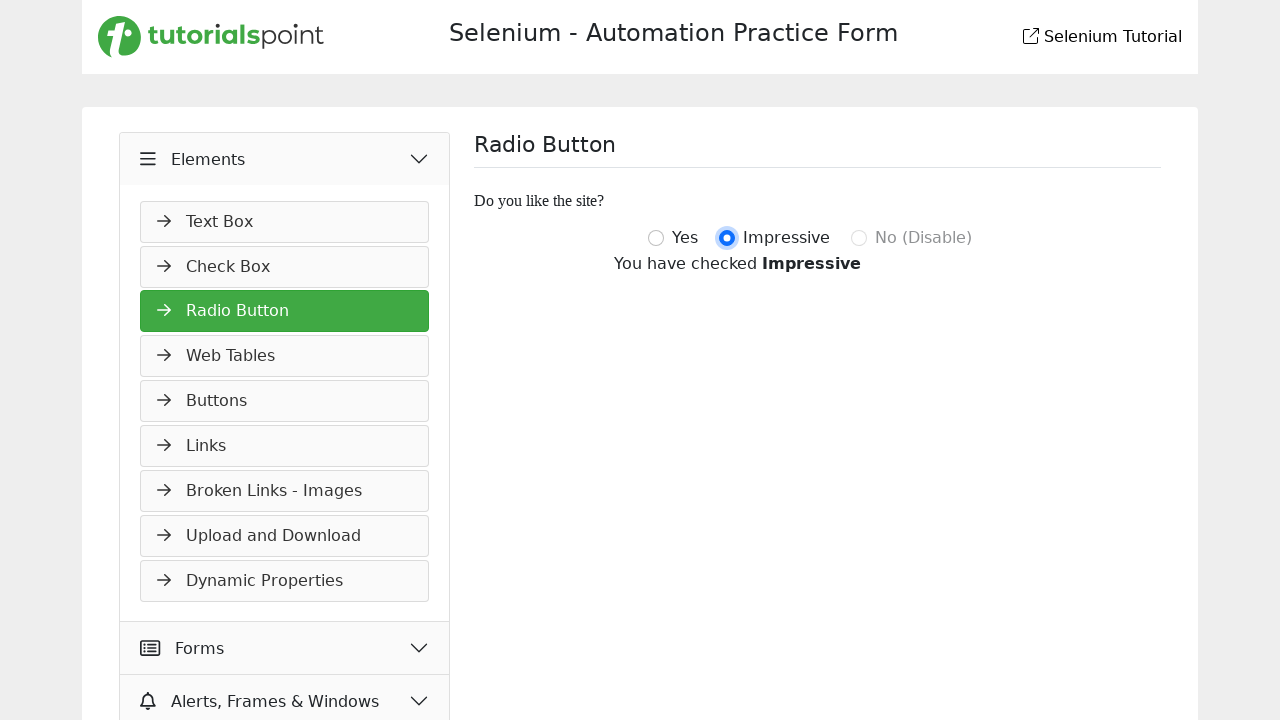

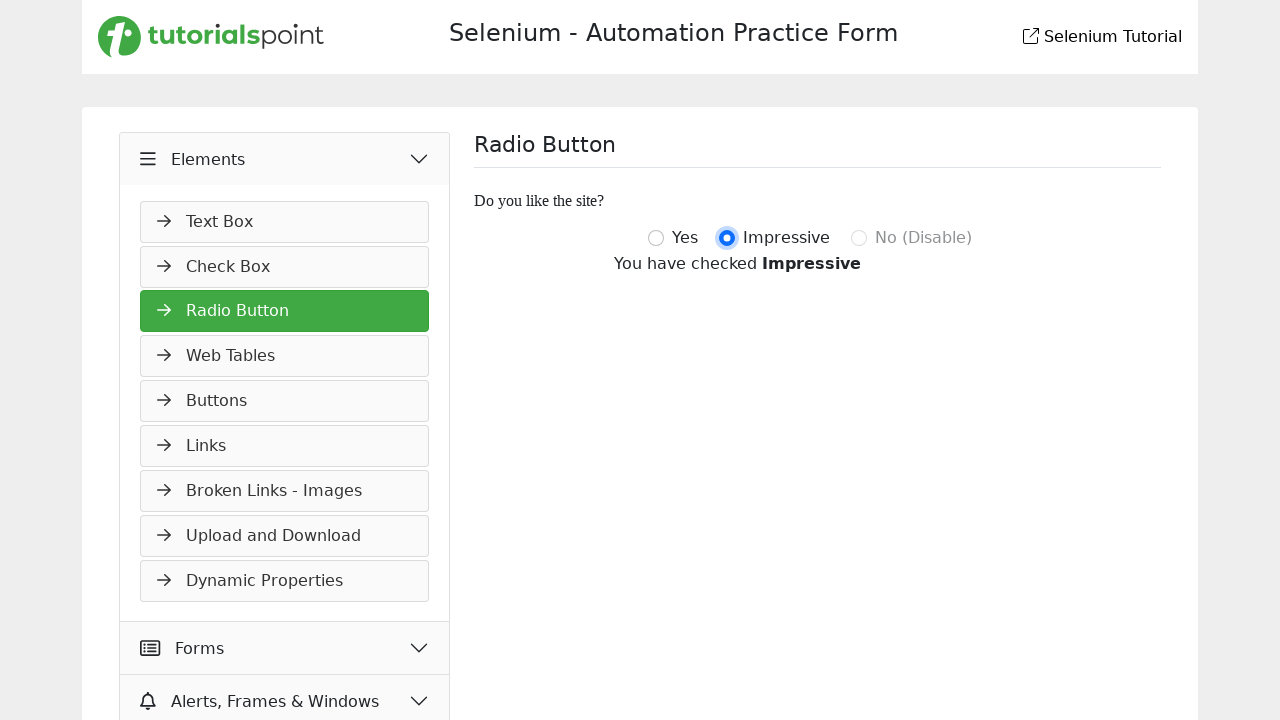